Tests job search functionality by searching for banking jobs, clicking on the first result, and initiating the application process

Starting URL: https://alchemy.hguy.co/jobs

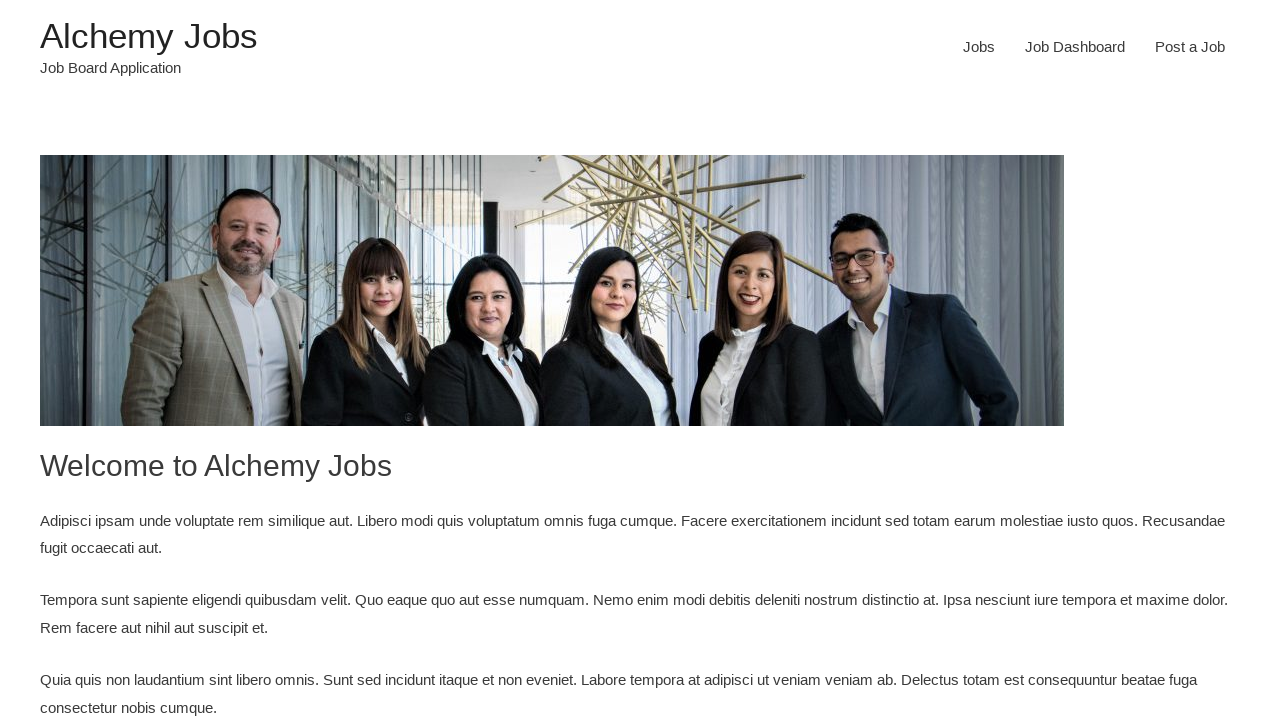

Clicked first navigation menu item at (979, 47) on xpath=/html/body/div/header/div/div/div/div/div[3]/div/nav/div/ul/li[1]/a
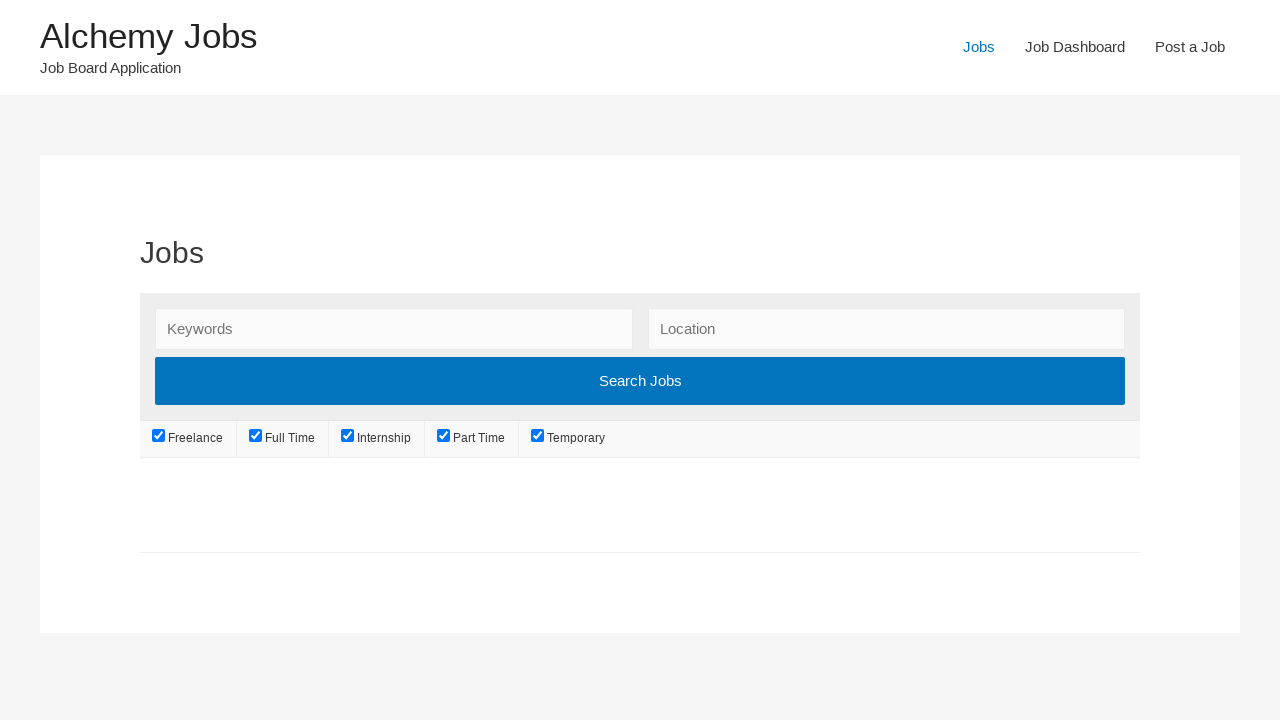

Filled search keywords field with 'Banking' on input#search_keywords
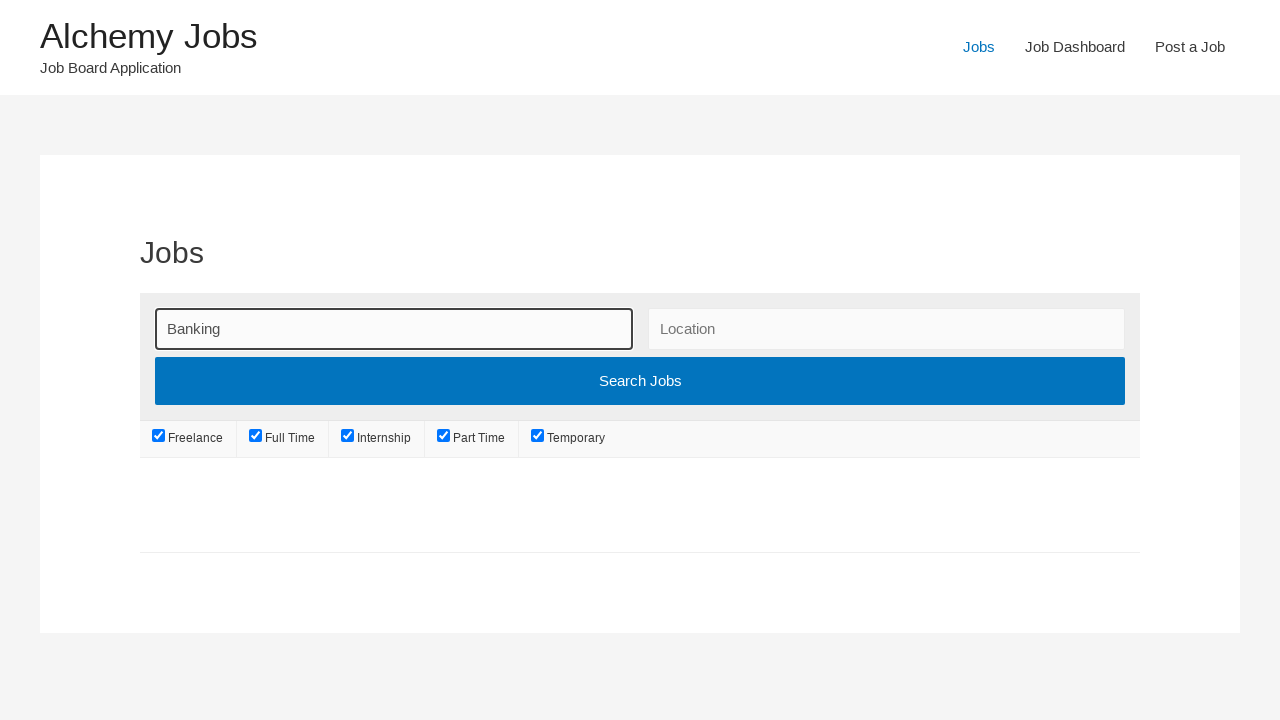

Clicked search button to search for banking jobs at (640, 381) on xpath=/html/body/div/div/div/div/main/article/div/div/form/div[1]/div[4]/input
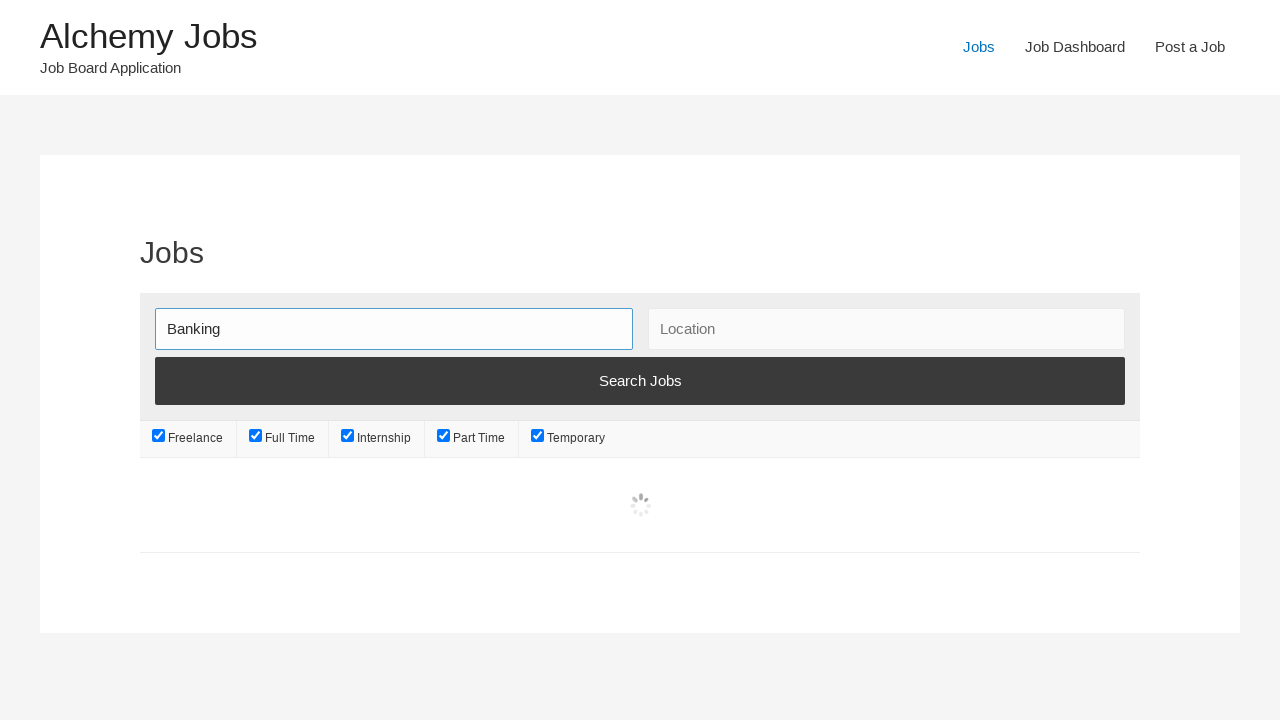

Waited for first job listing to load
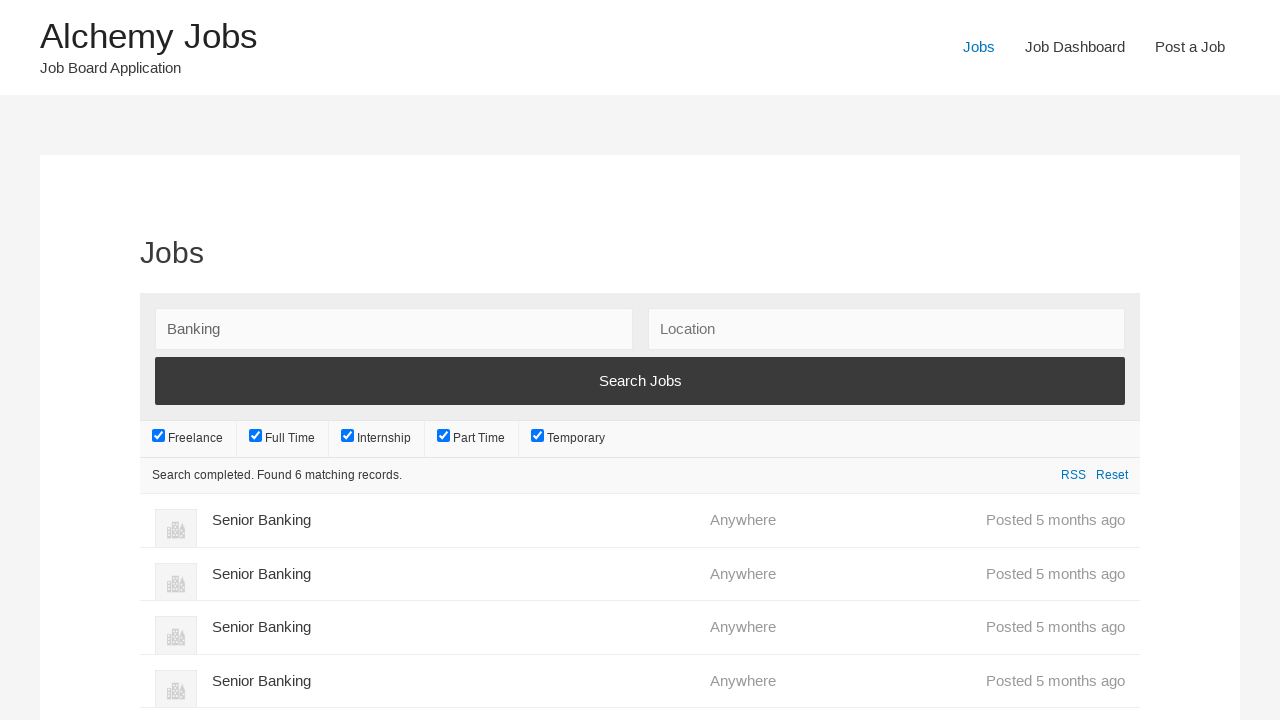

Clicked on first job listing from search results at (454, 520) on xpath=/html/body/div/div/div/div/main/article/div/div/ul/li[1]/a/div[1]/h3
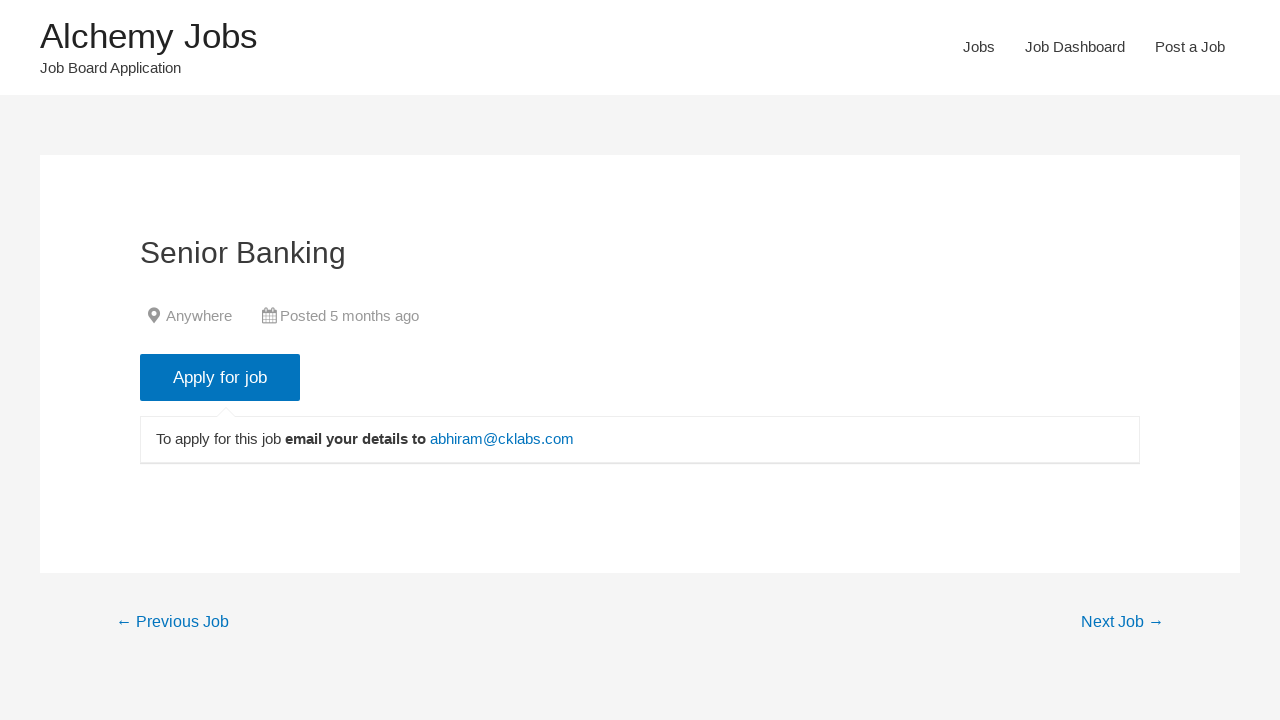

Waited for application button to load
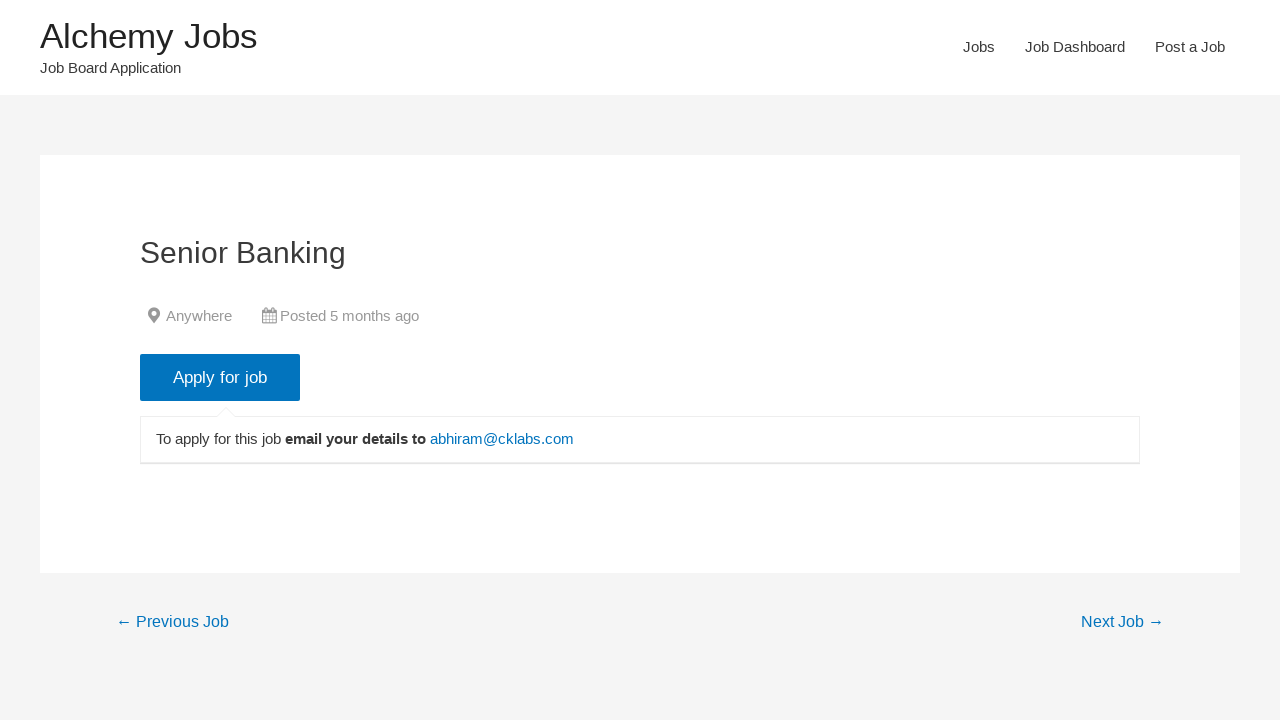

Clicked application button to initiate job application at (220, 377) on input.application_button.button
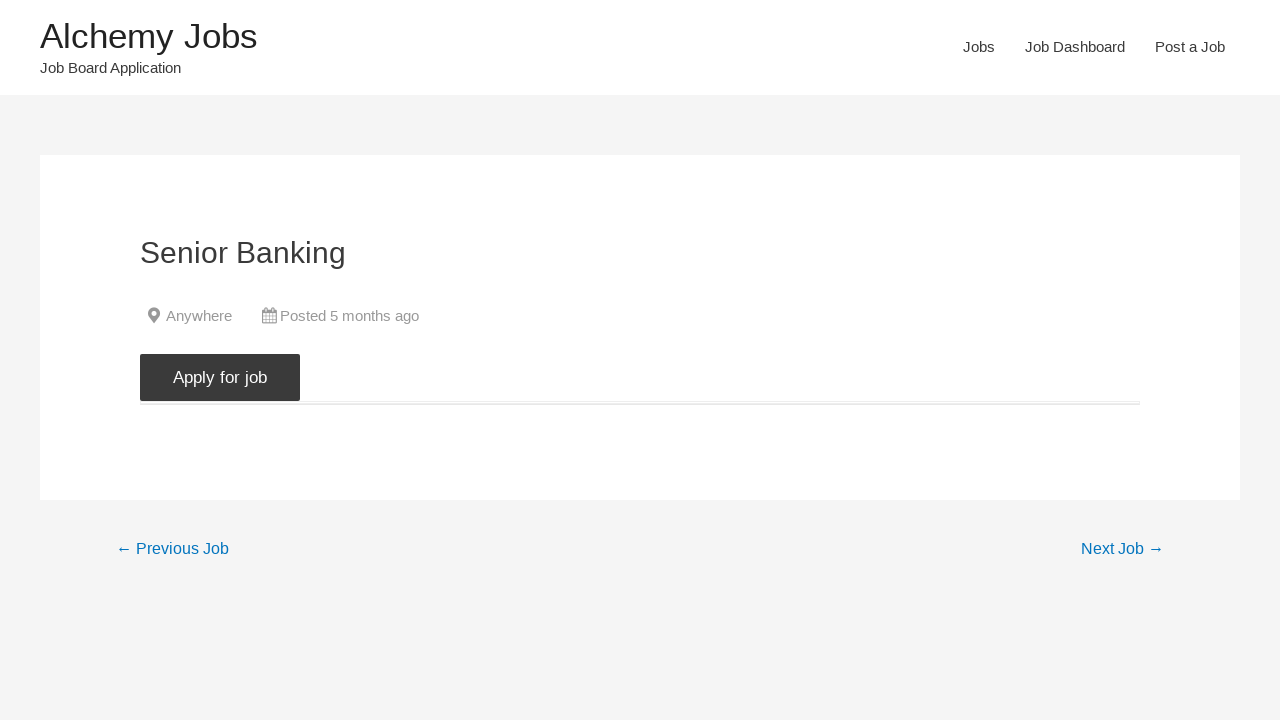

Waited for application email element to appear
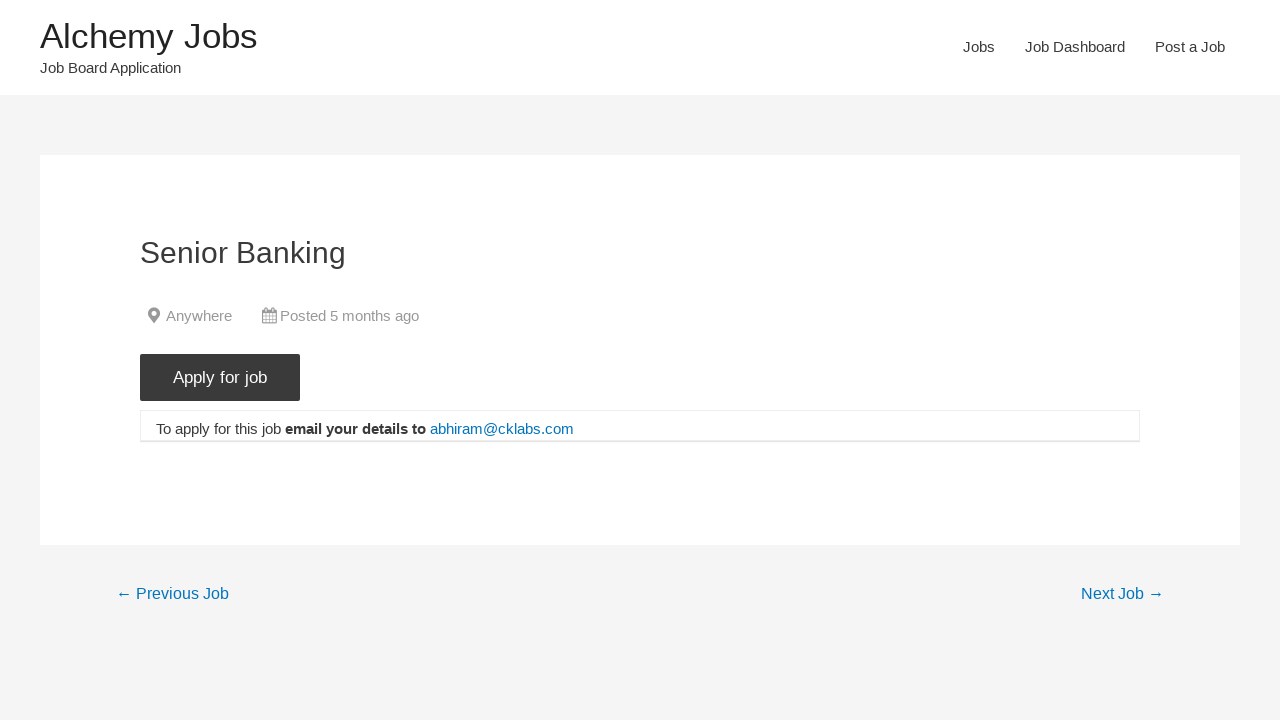

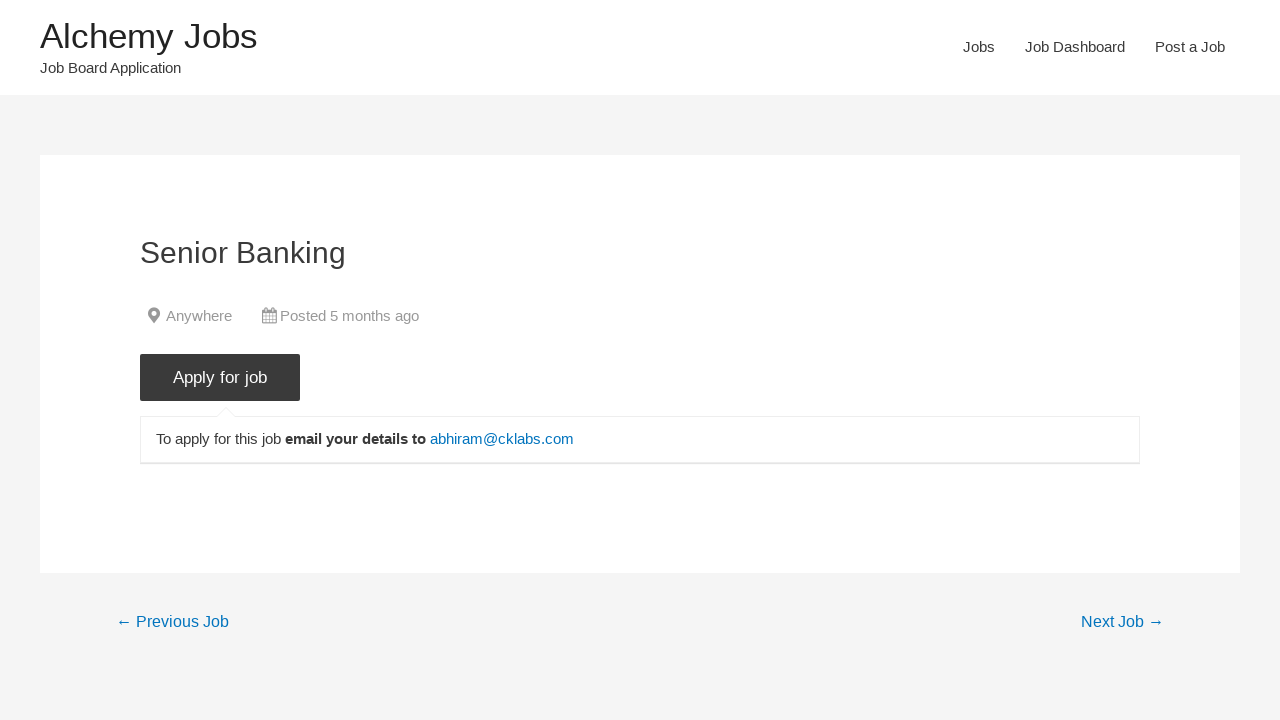